Navigates to example.com and clicks on the "More information" link to navigate to the IANA page

Starting URL: http://example.com/

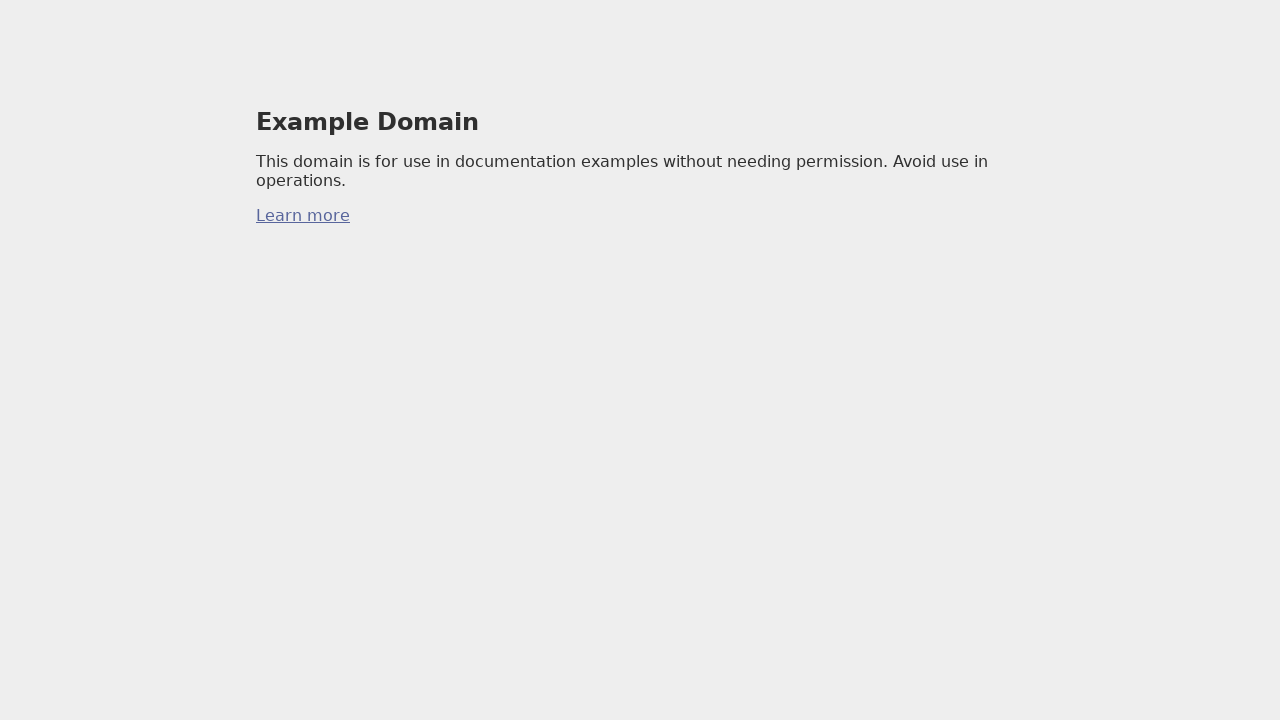

Waited for page to load (domcontentloaded)
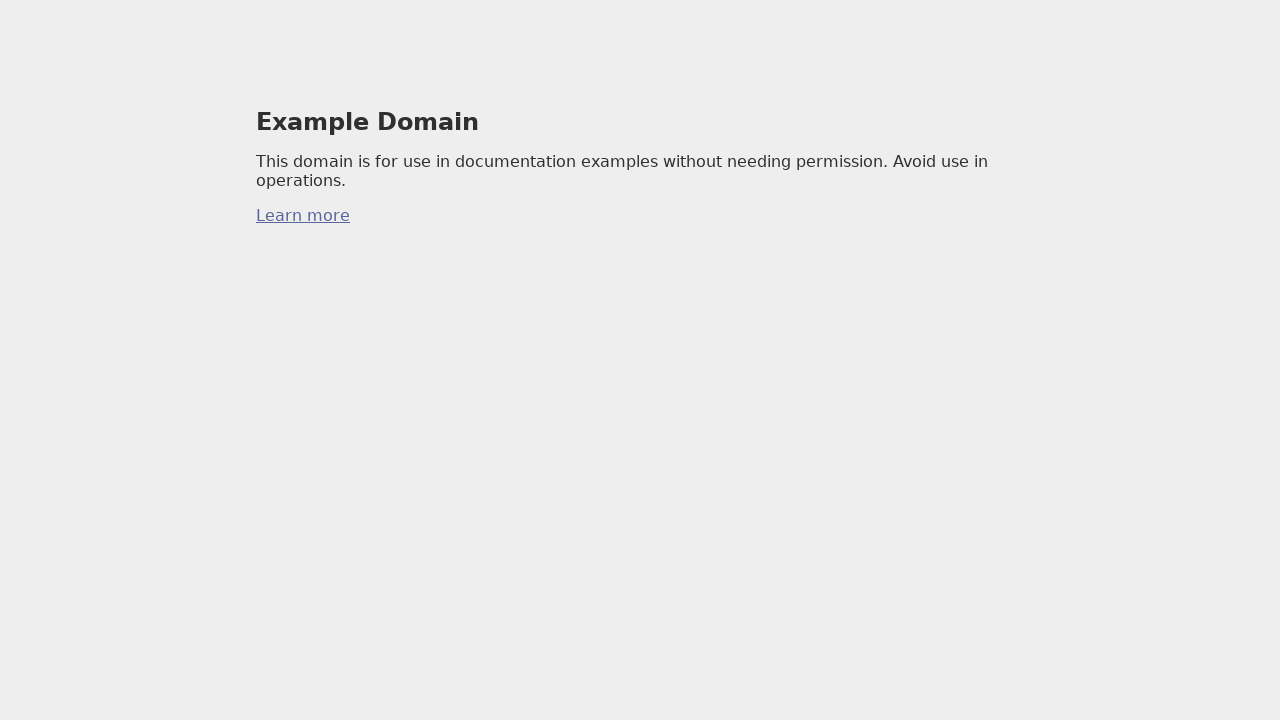

Clicked on 'More information' link to navigate to IANA page at (303, 216) on body > div > p:nth-child(3) > a
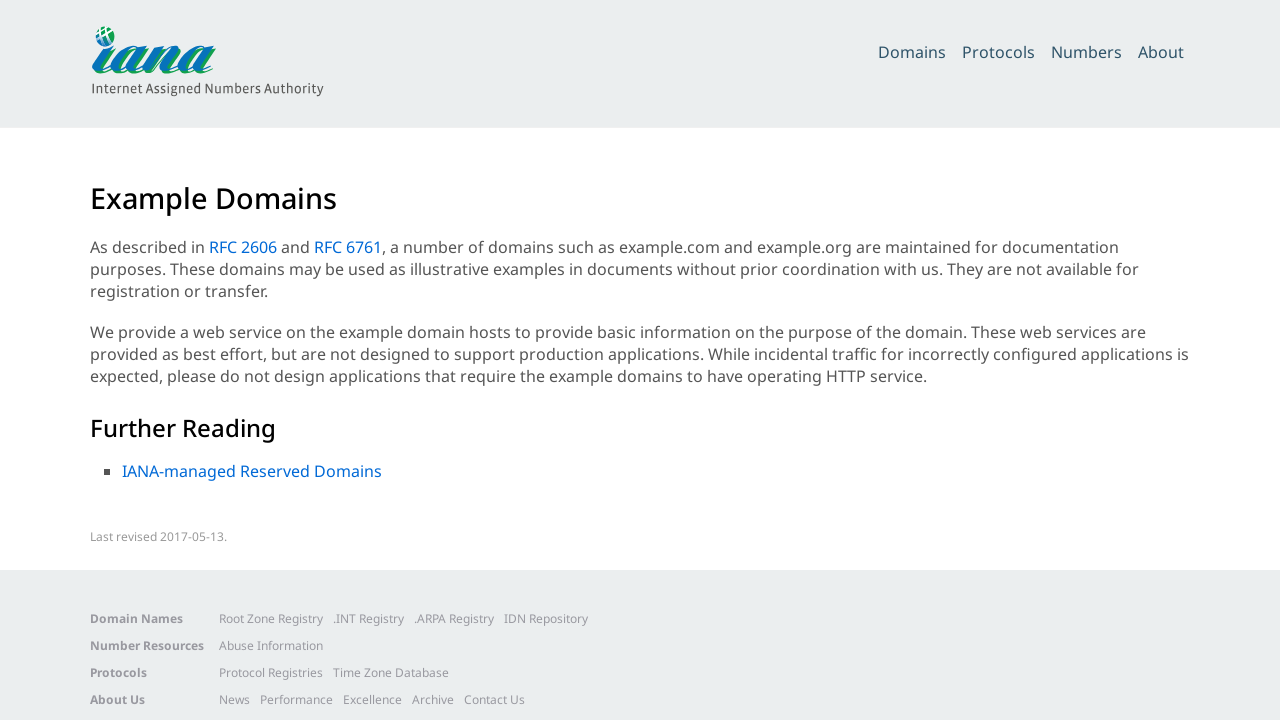

Waited for IANA page to load (domcontentloaded)
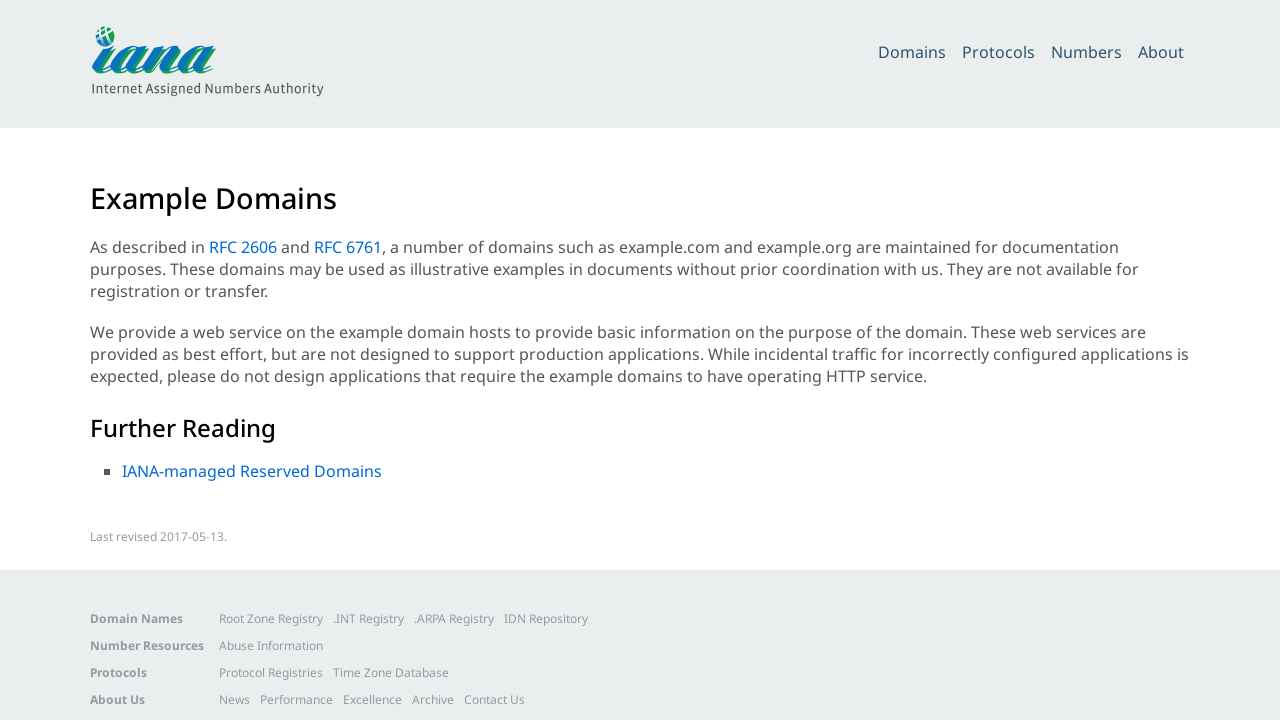

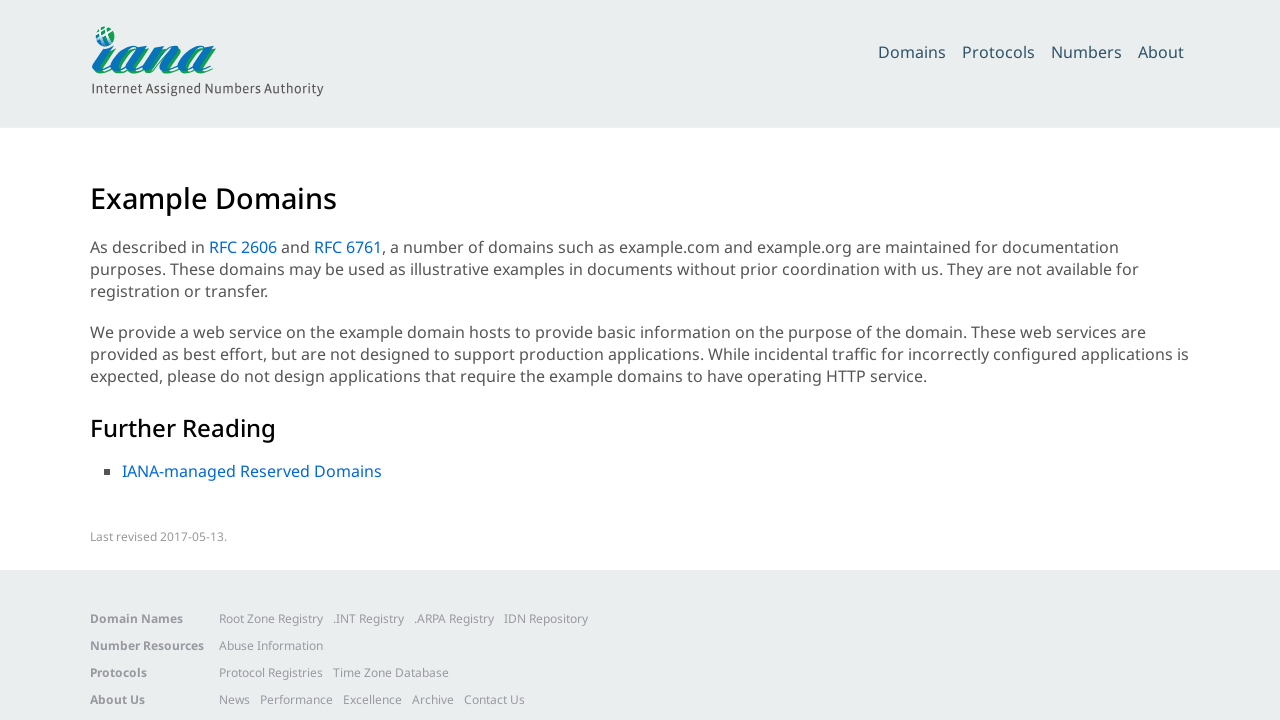